Tests dragging an element by a specific offset distance using mouse coordinates

Starting URL: https://jqueryui.com/droppable/

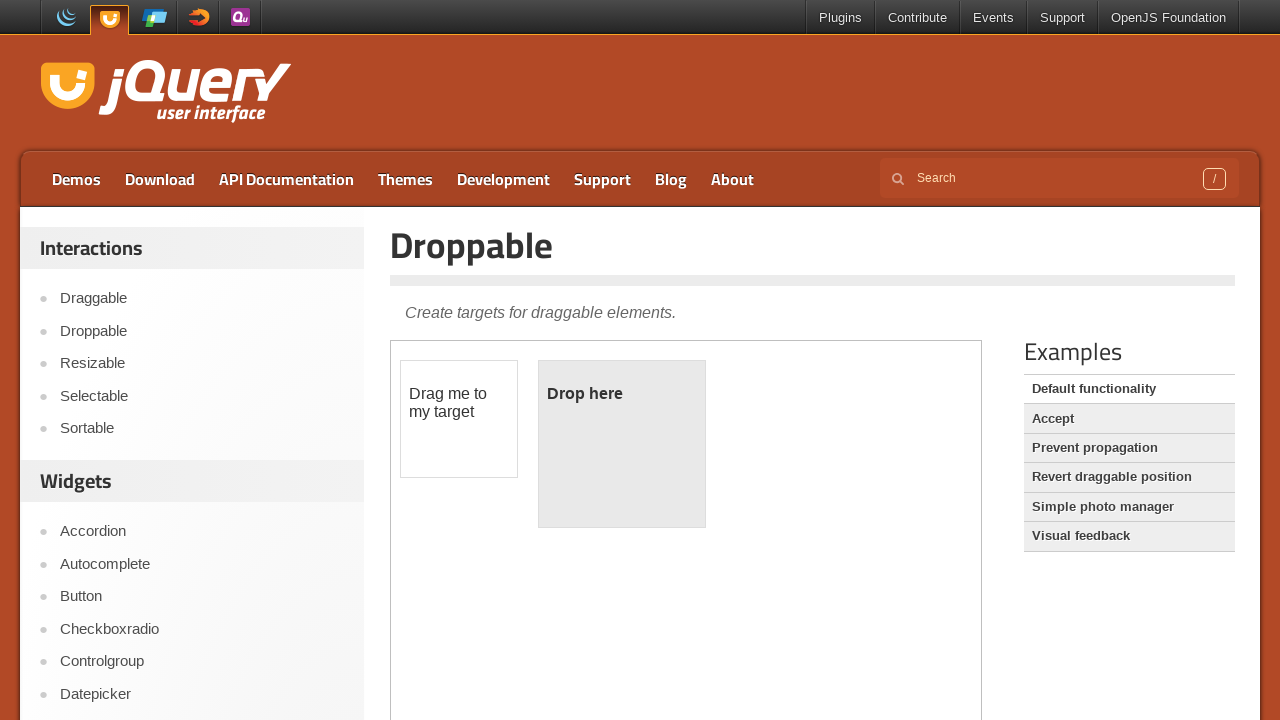

Located iframe containing drag and drop elements
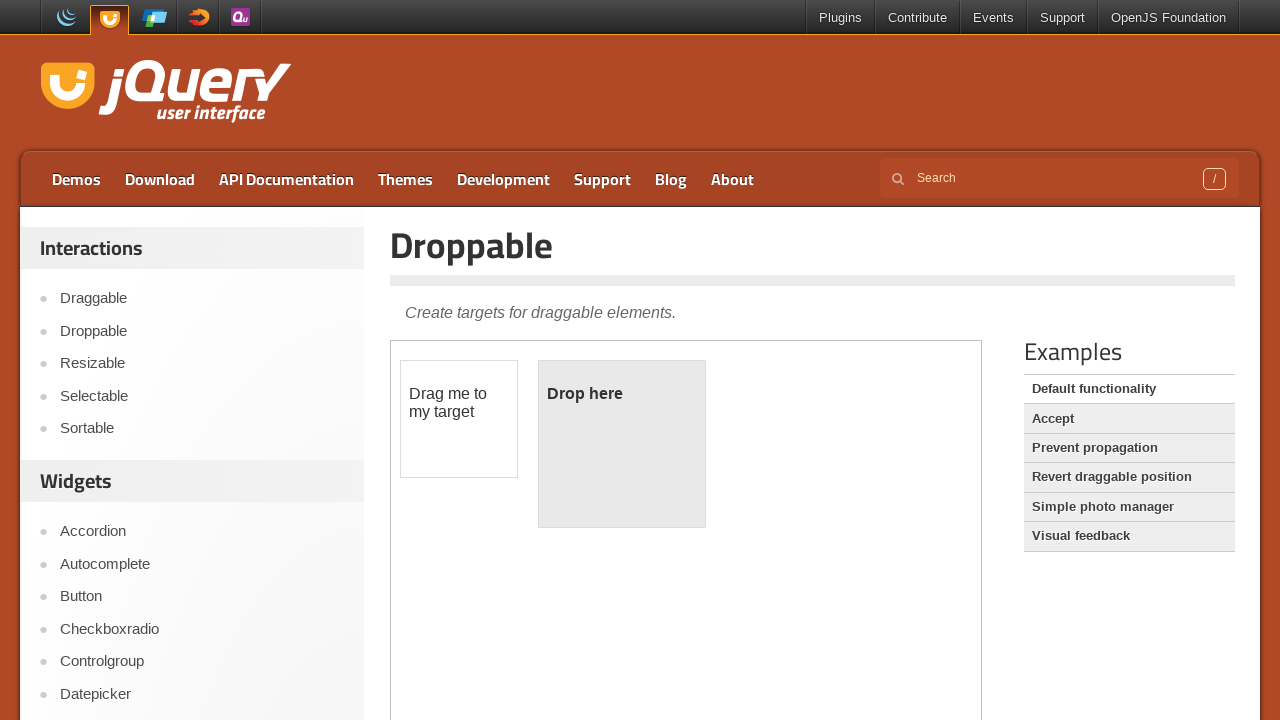

Located draggable element with id 'draggable'
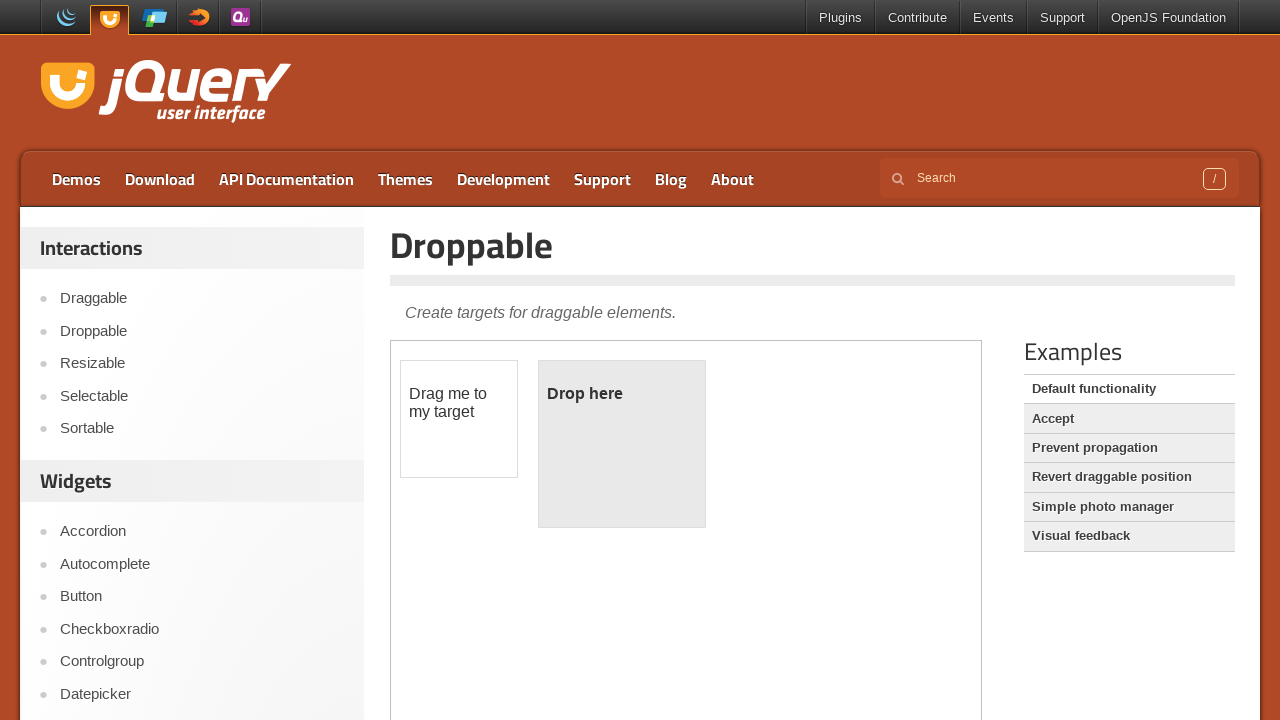

Retrieved bounding box coordinates of draggable element
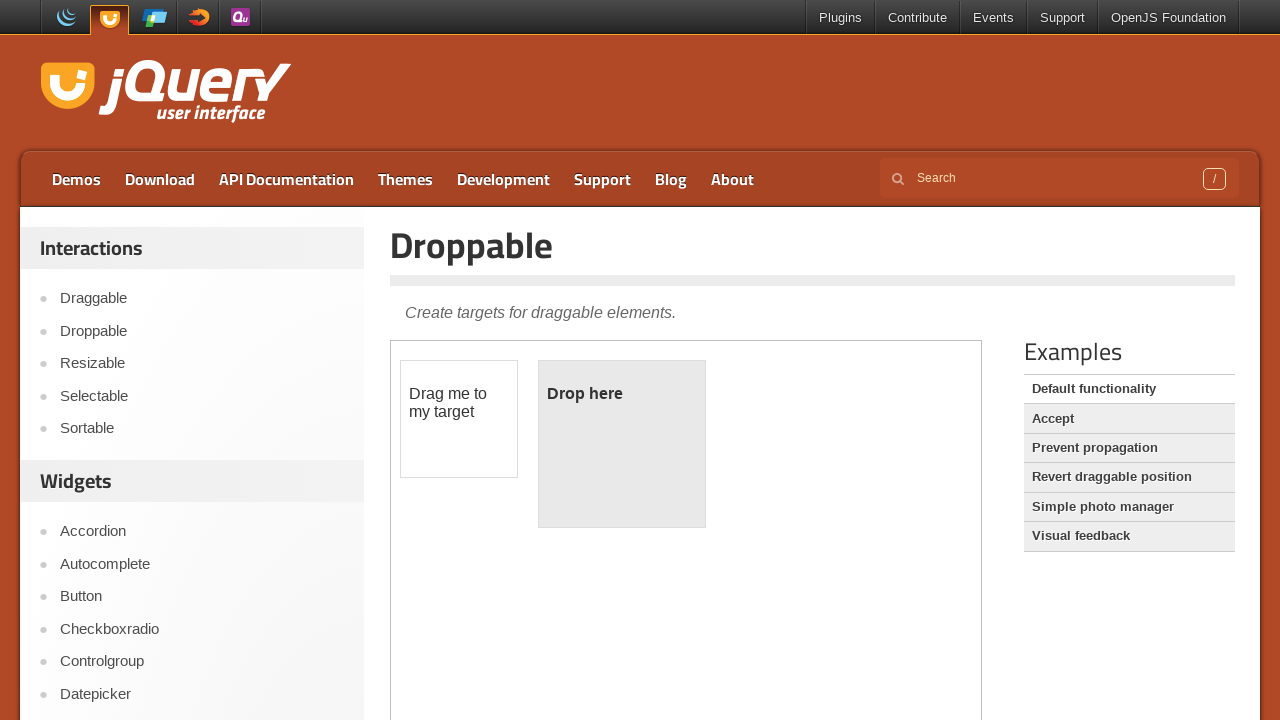

Moved mouse to center of draggable element at (459, 419)
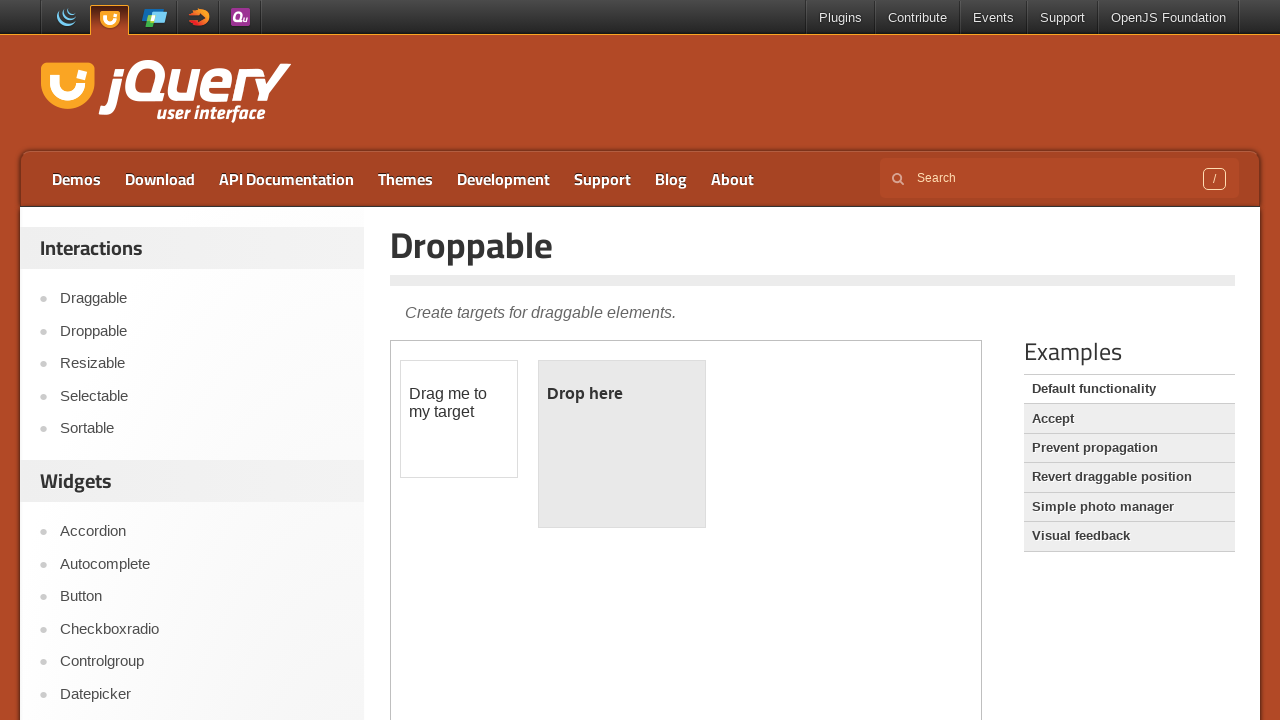

Pressed mouse button down to initiate drag at (459, 419)
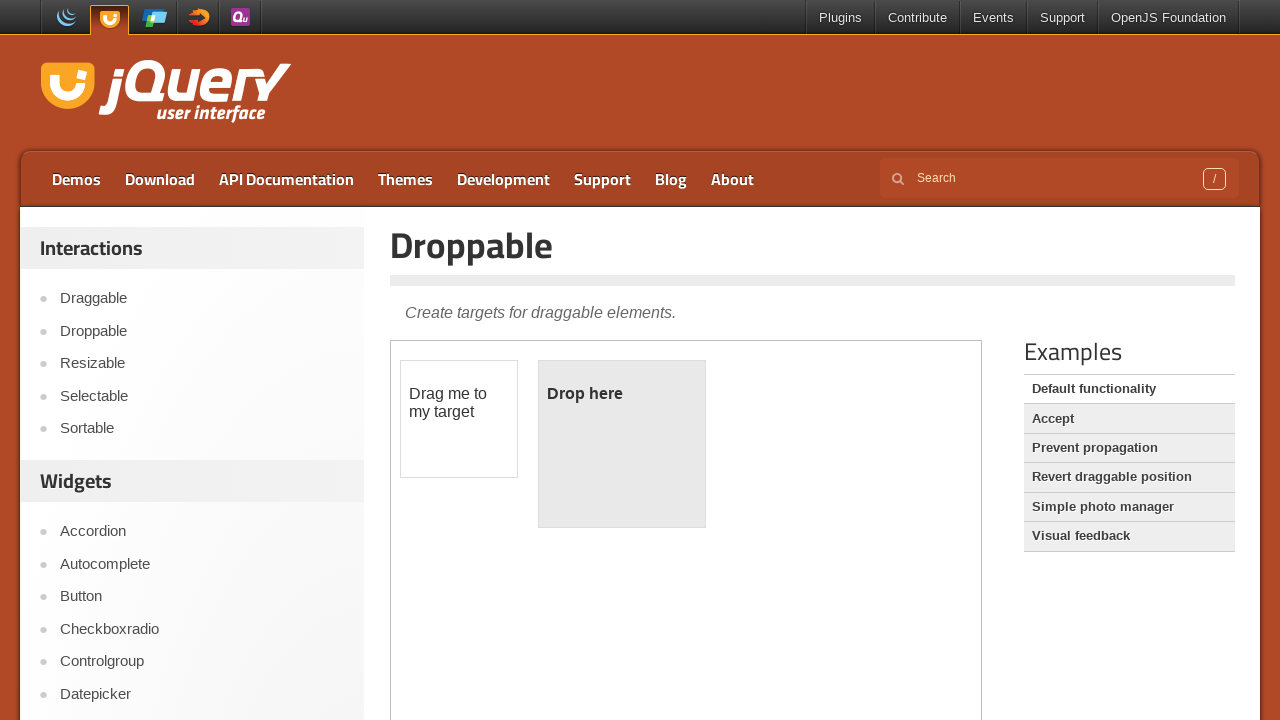

Dragged element by offset (340px right, 25px down) at (799, 444)
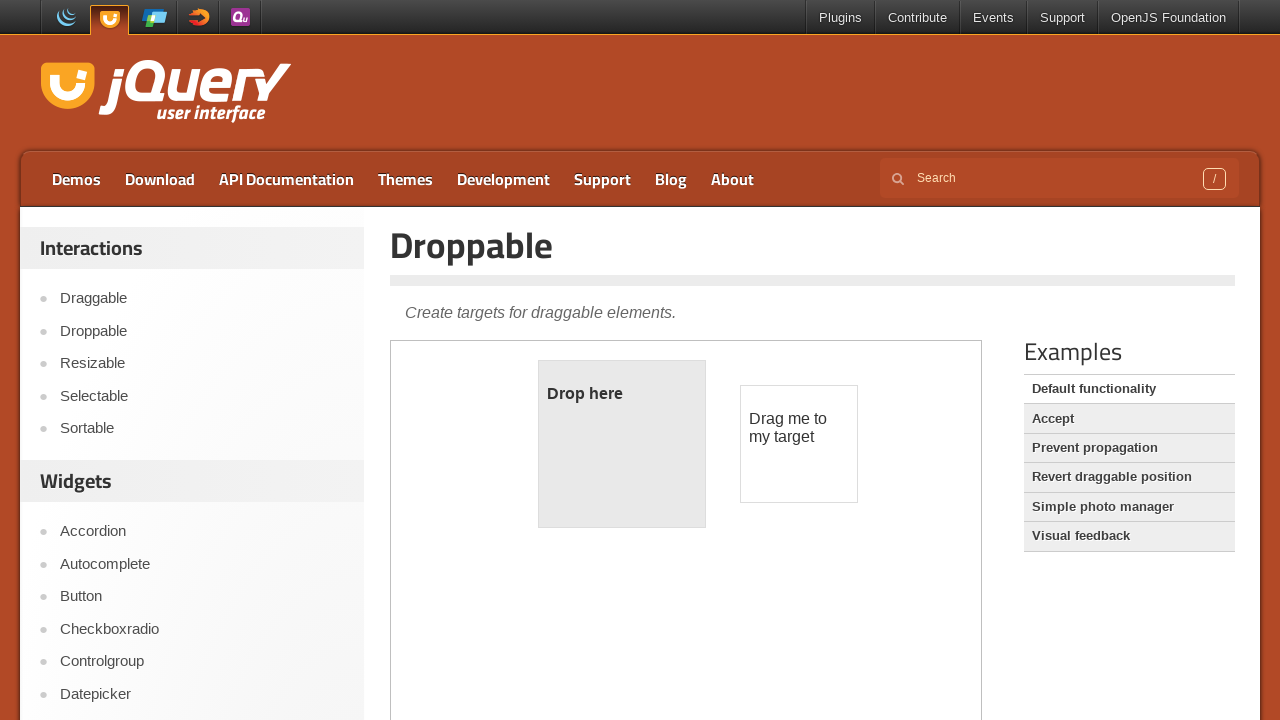

Released mouse button to complete drag operation at (799, 444)
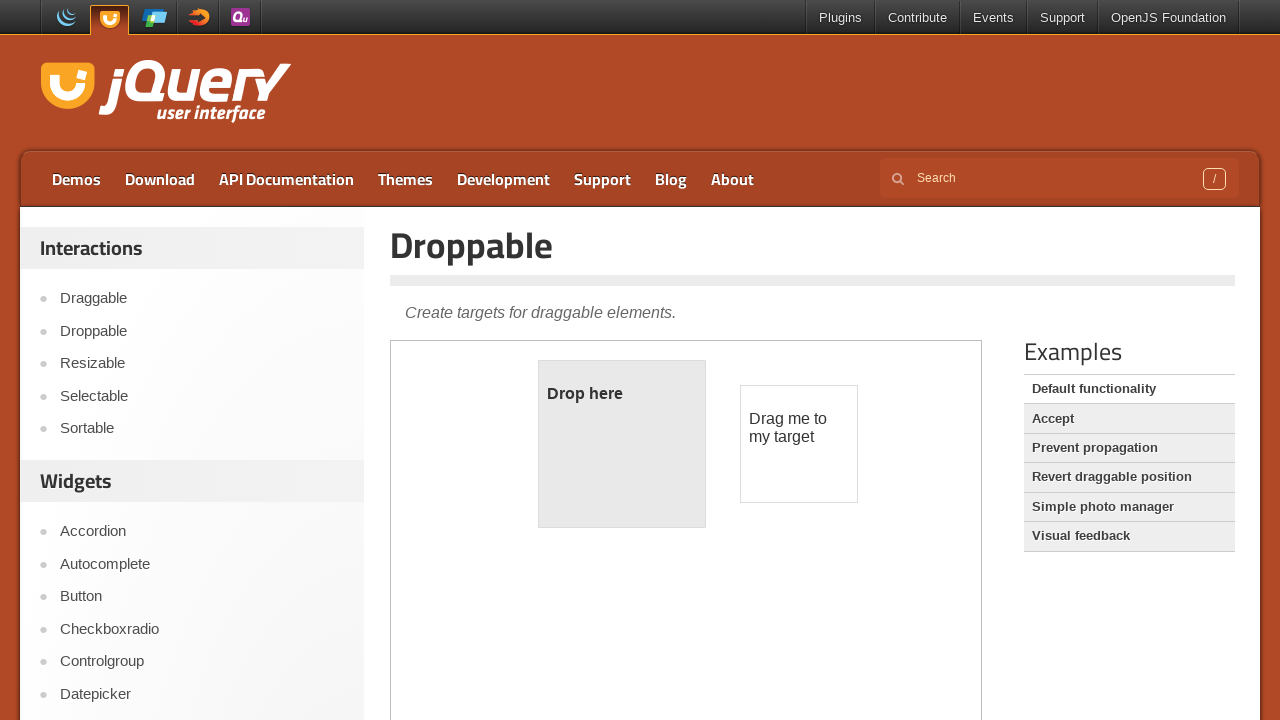

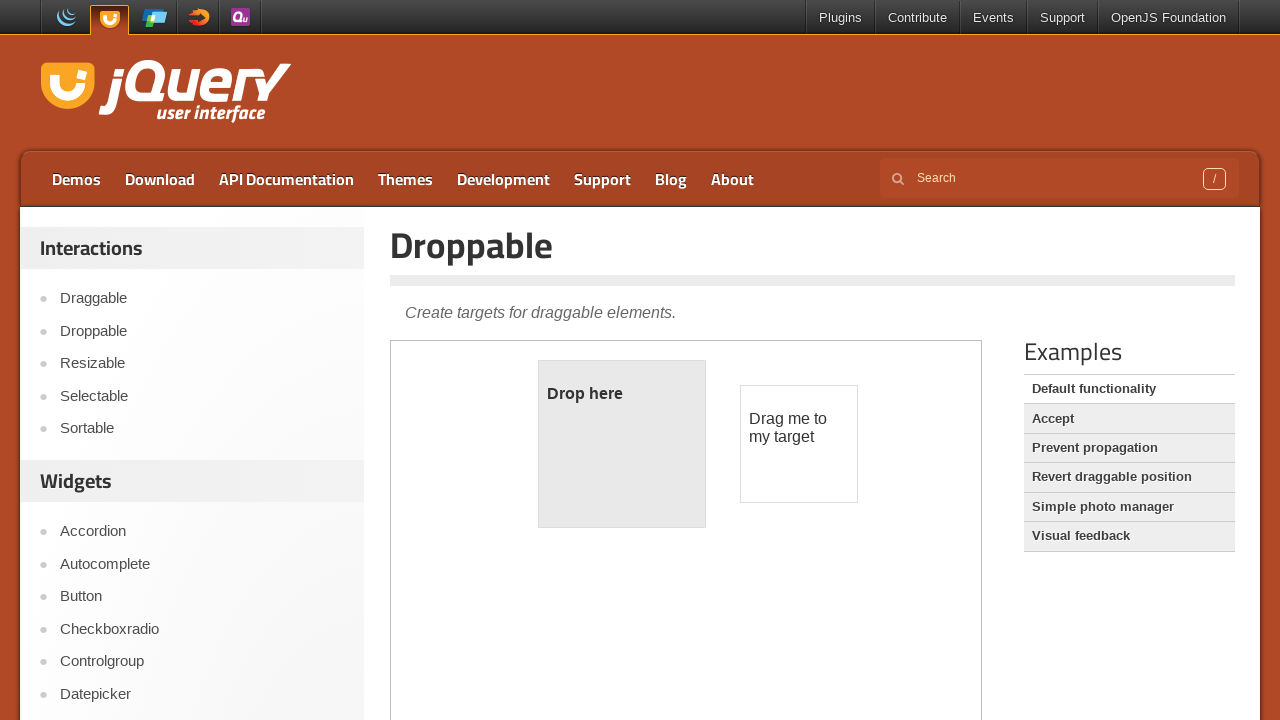